Loads the redirect acceptance page and verifies the page title is correct

Starting URL: http://suninjuly.github.io/redirect_accept.html

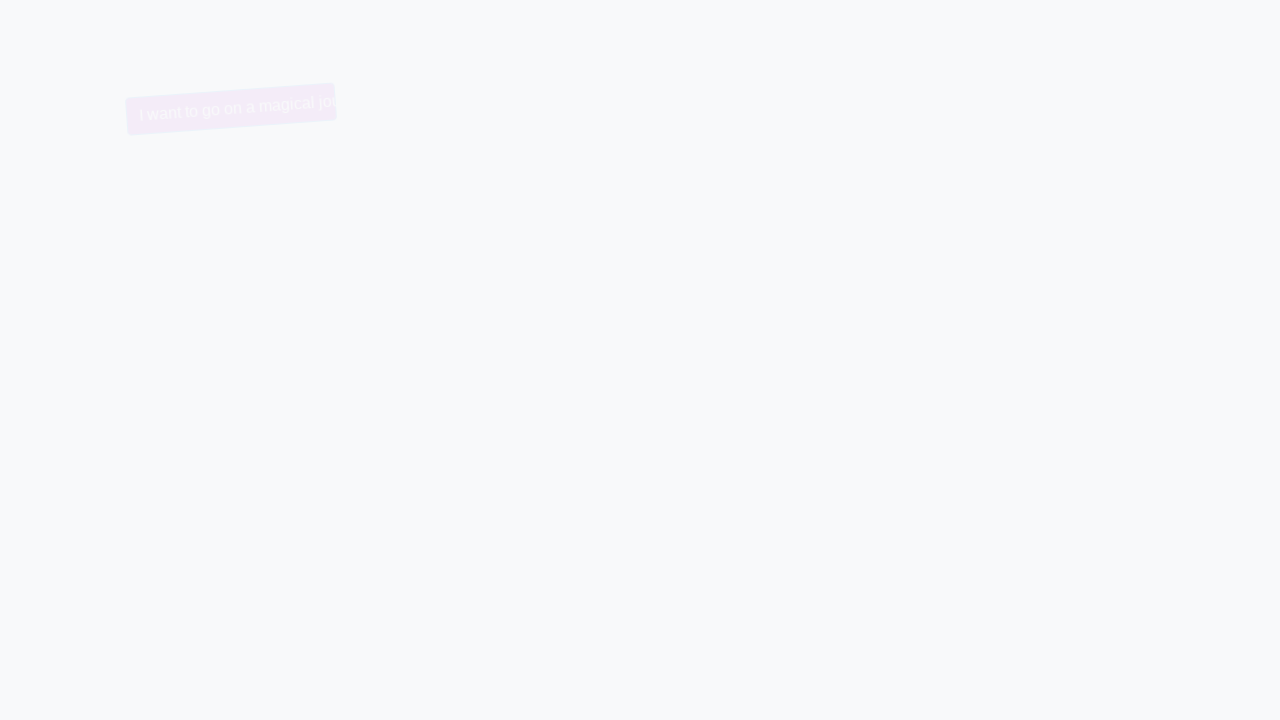

Navigated to redirect acceptance page
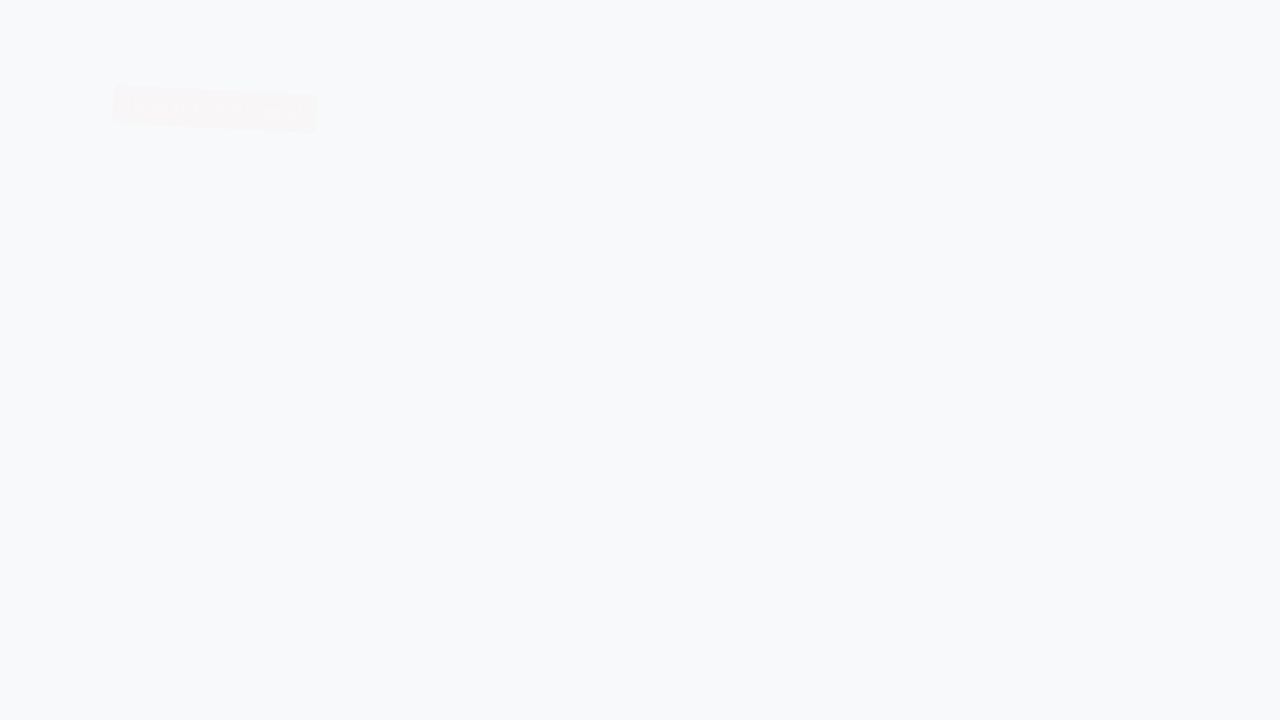

Verified page title is 'Redirect accept'
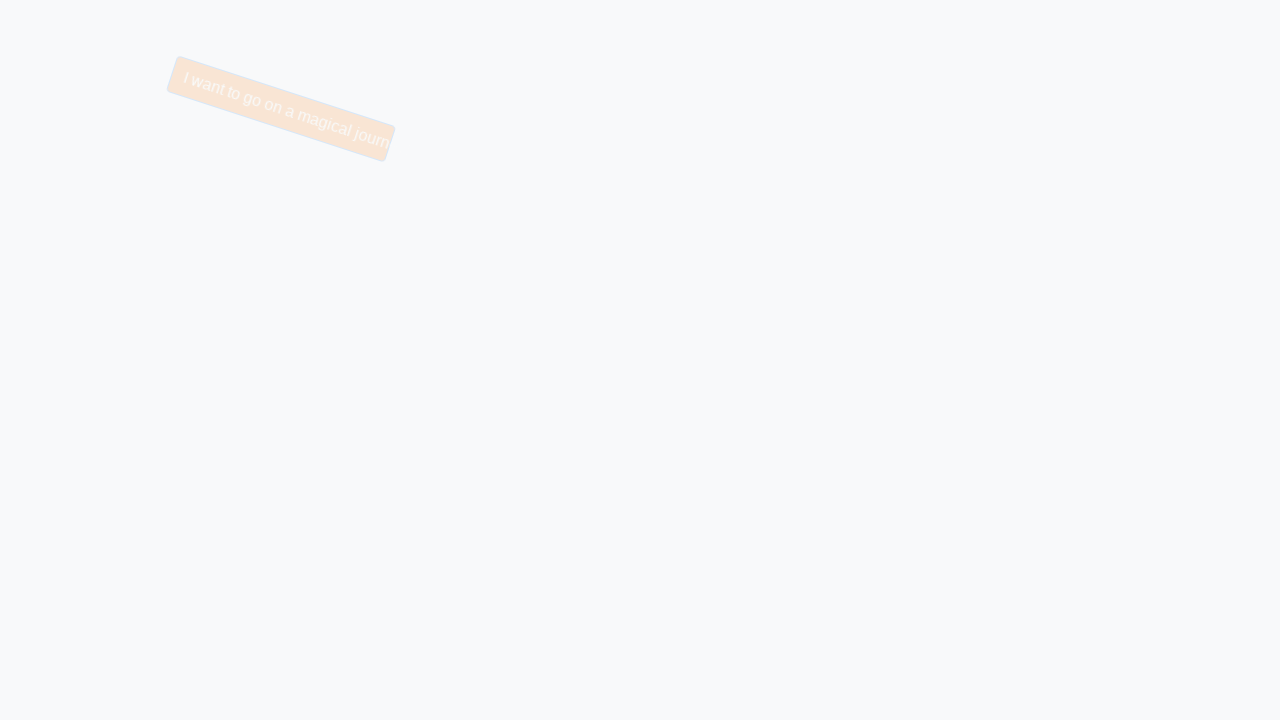

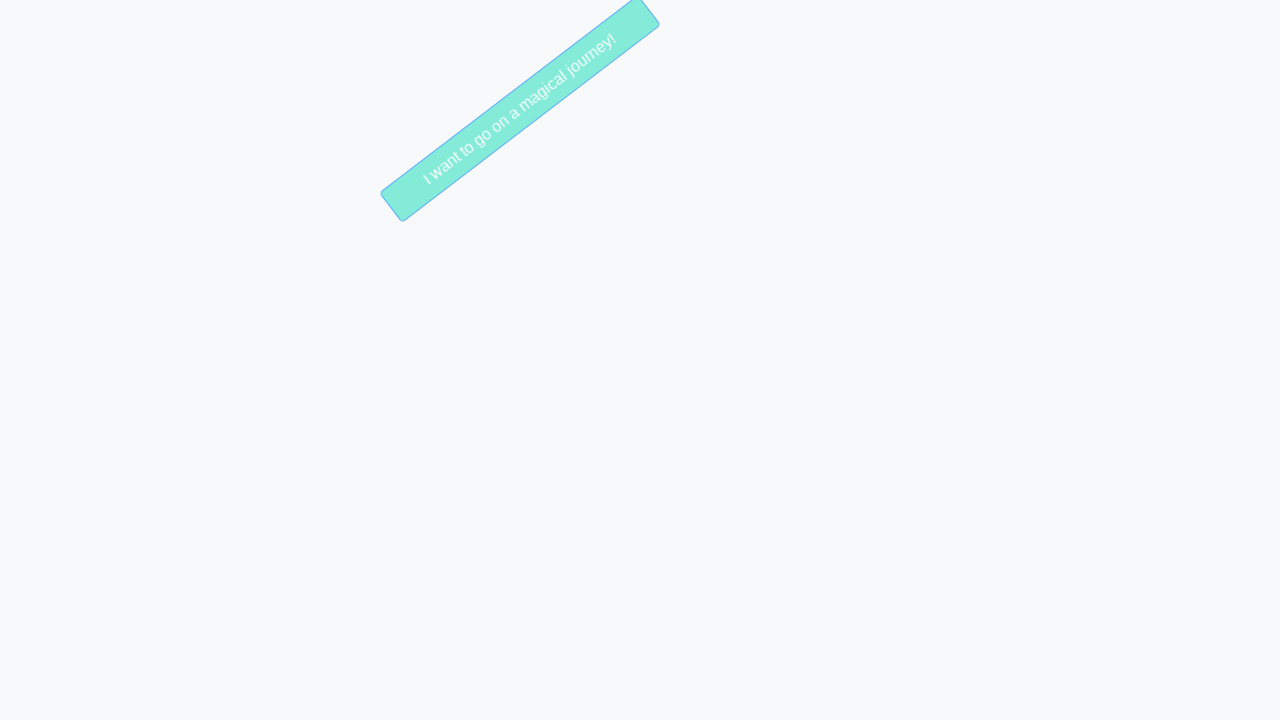